Tests form interaction by extracting a value from an image element's custom attribute, performing a mathematical calculation, filling in the answer, checking required checkboxes, and submitting the form.

Starting URL: http://suninjuly.github.io/get_attribute.html

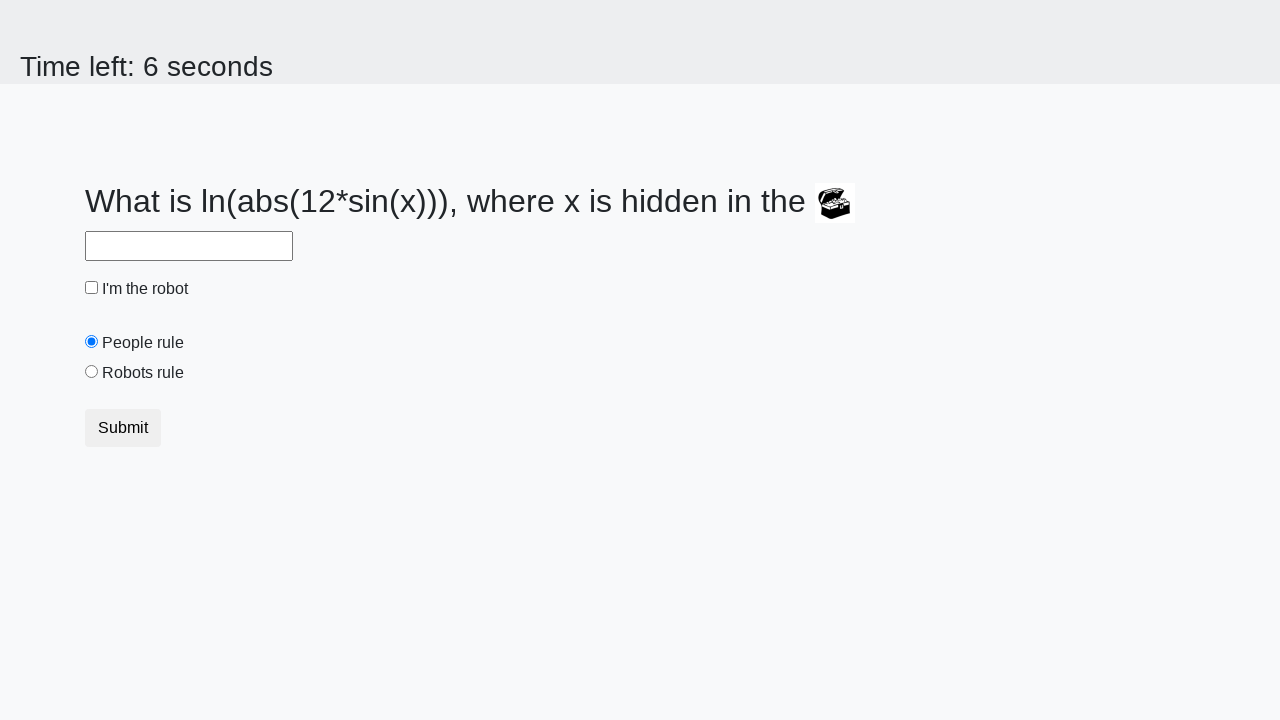

Located the chest image element
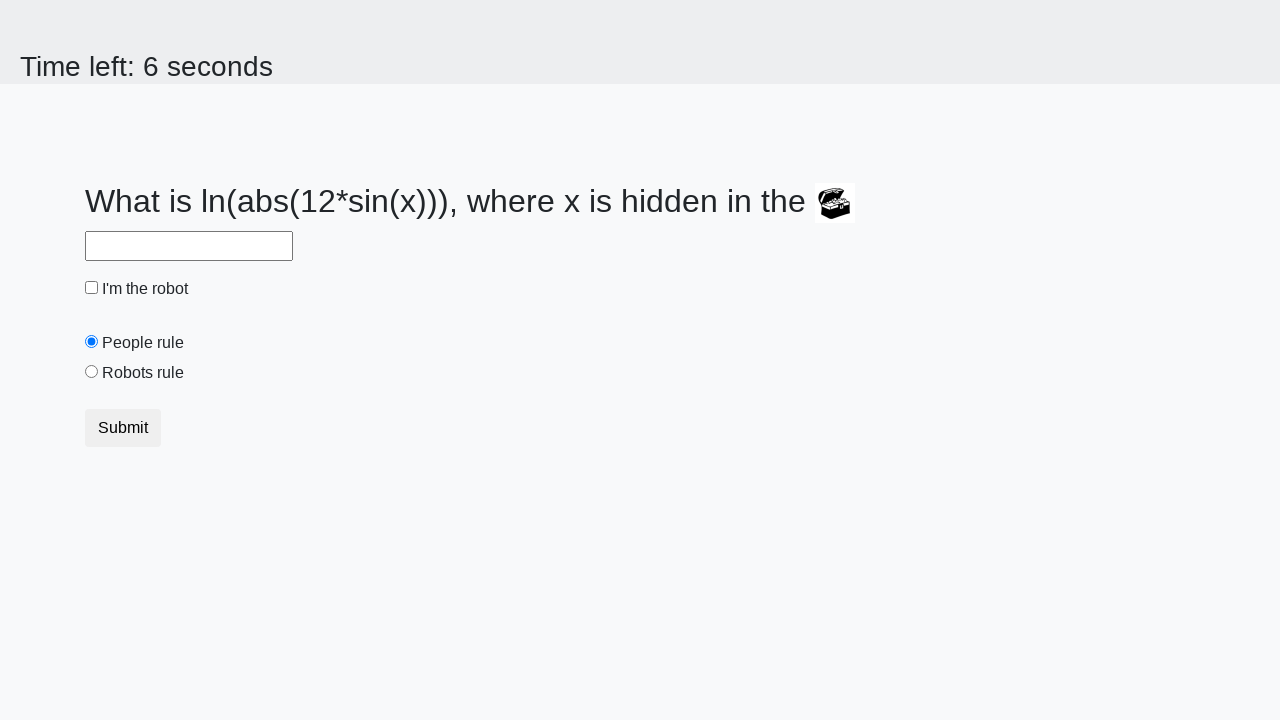

Extracted valuex attribute from chest image: 195
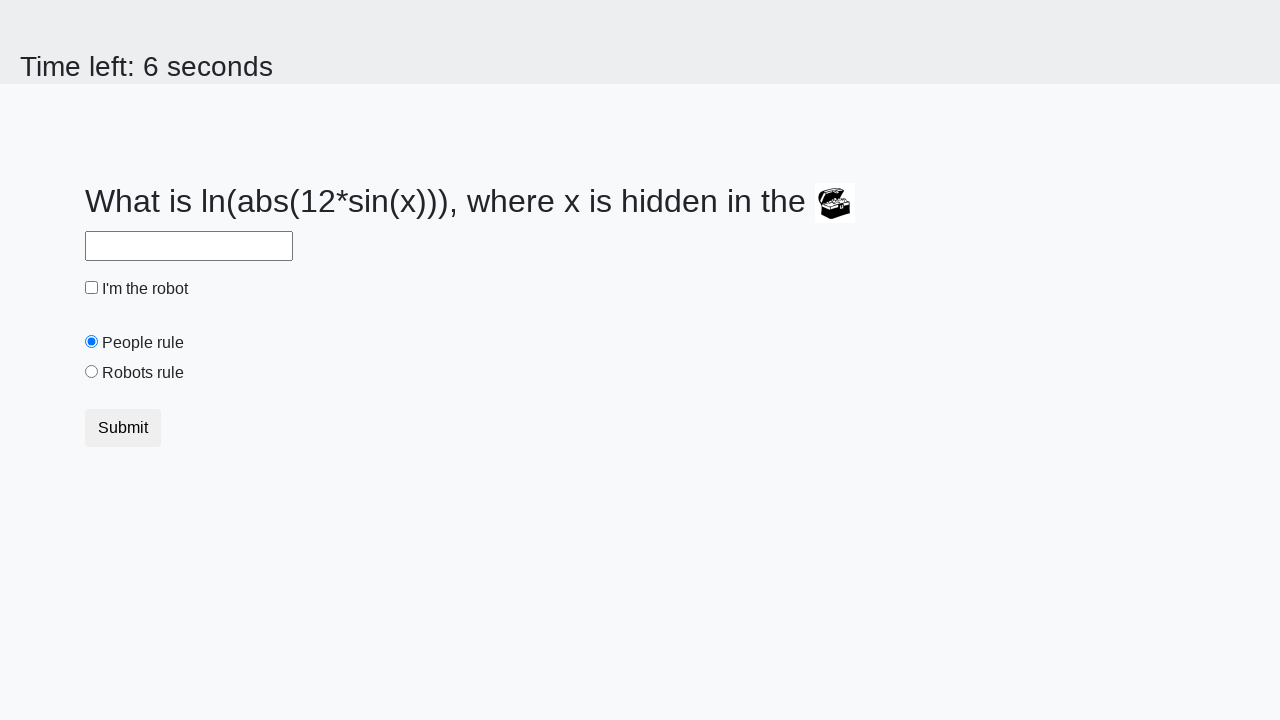

Calculated answer using formula: 0.9682970580470422
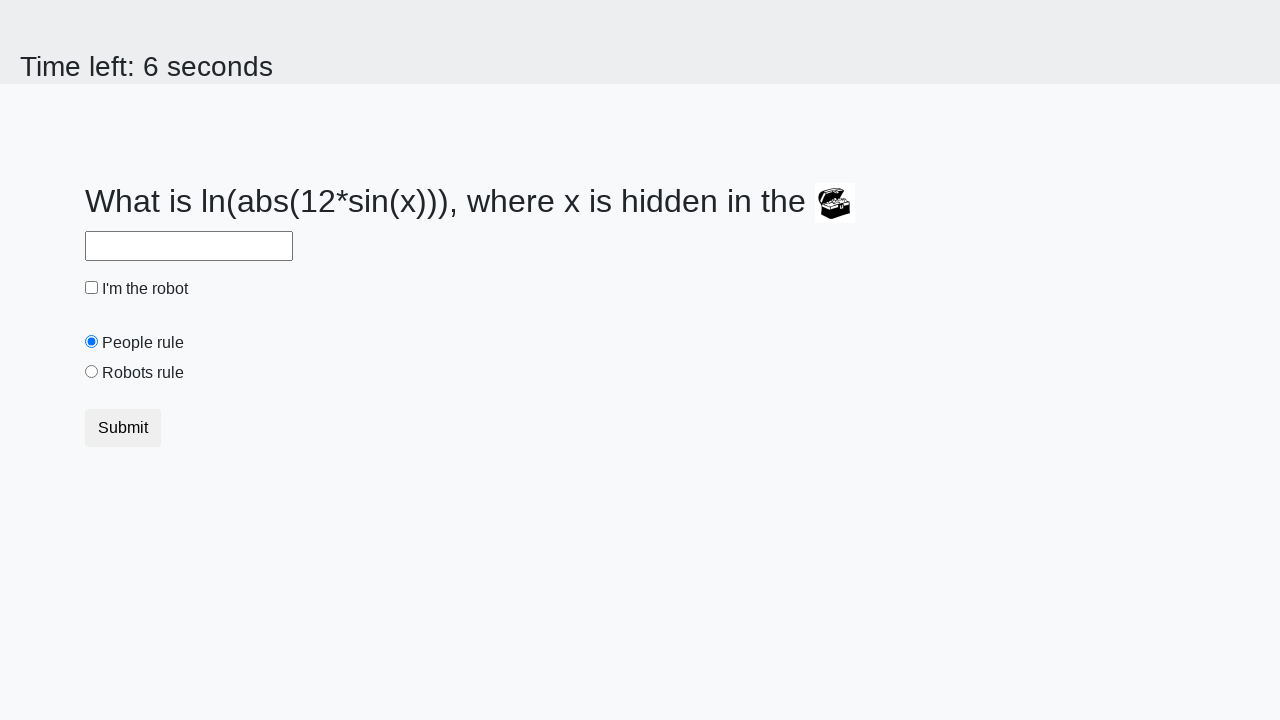

Filled answer field with calculated value: 0.9682970580470422 on #answer
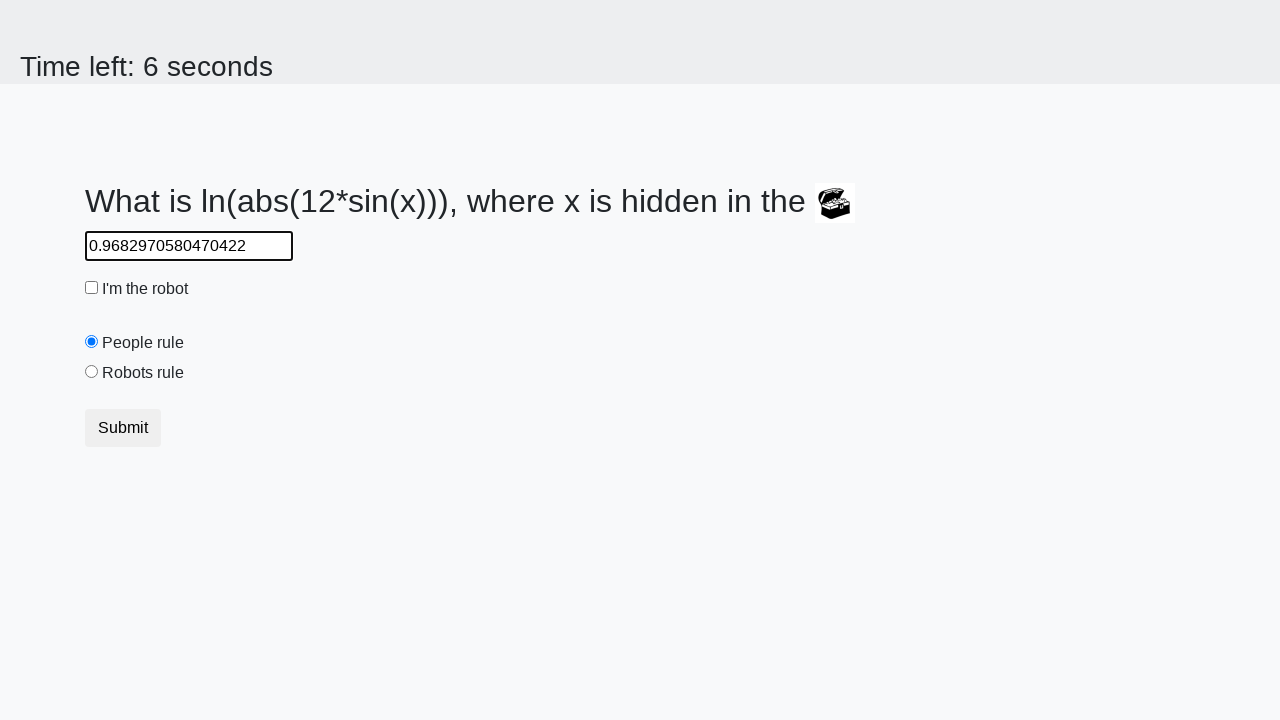

Clicked the robot checkbox at (92, 288) on #robotCheckbox
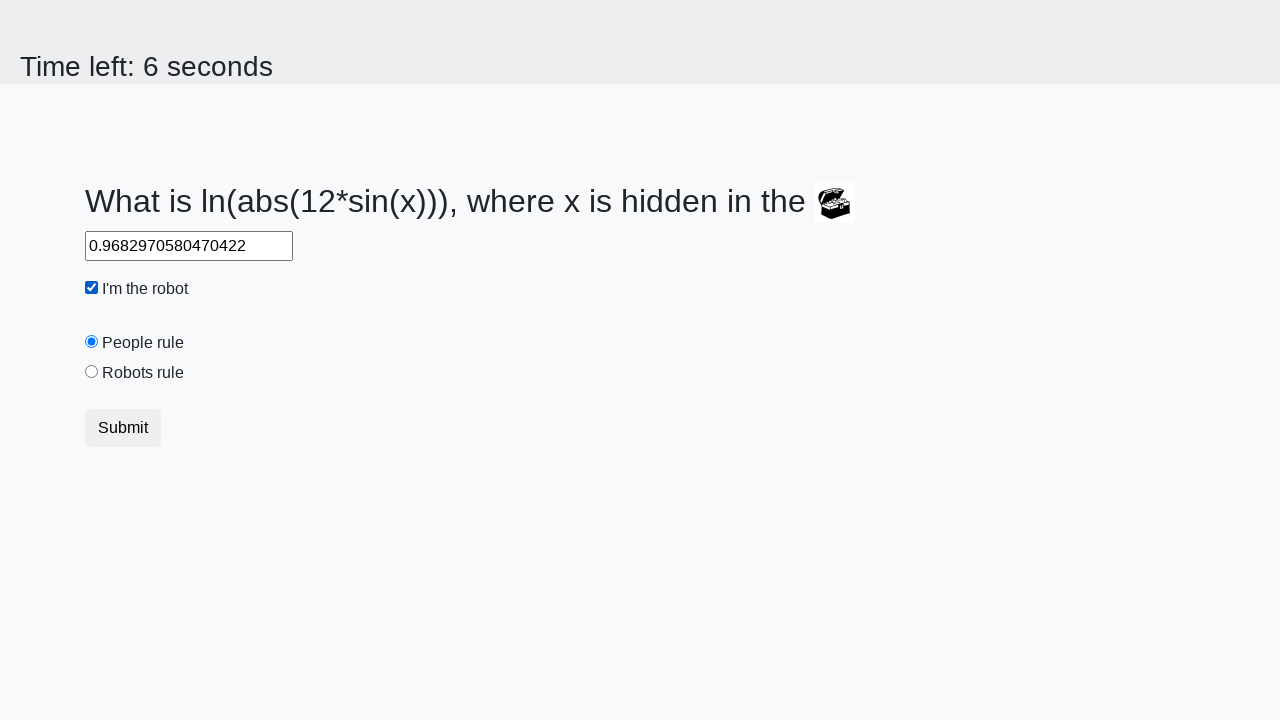

Clicked the robots rule checkbox at (92, 372) on #robotsRule
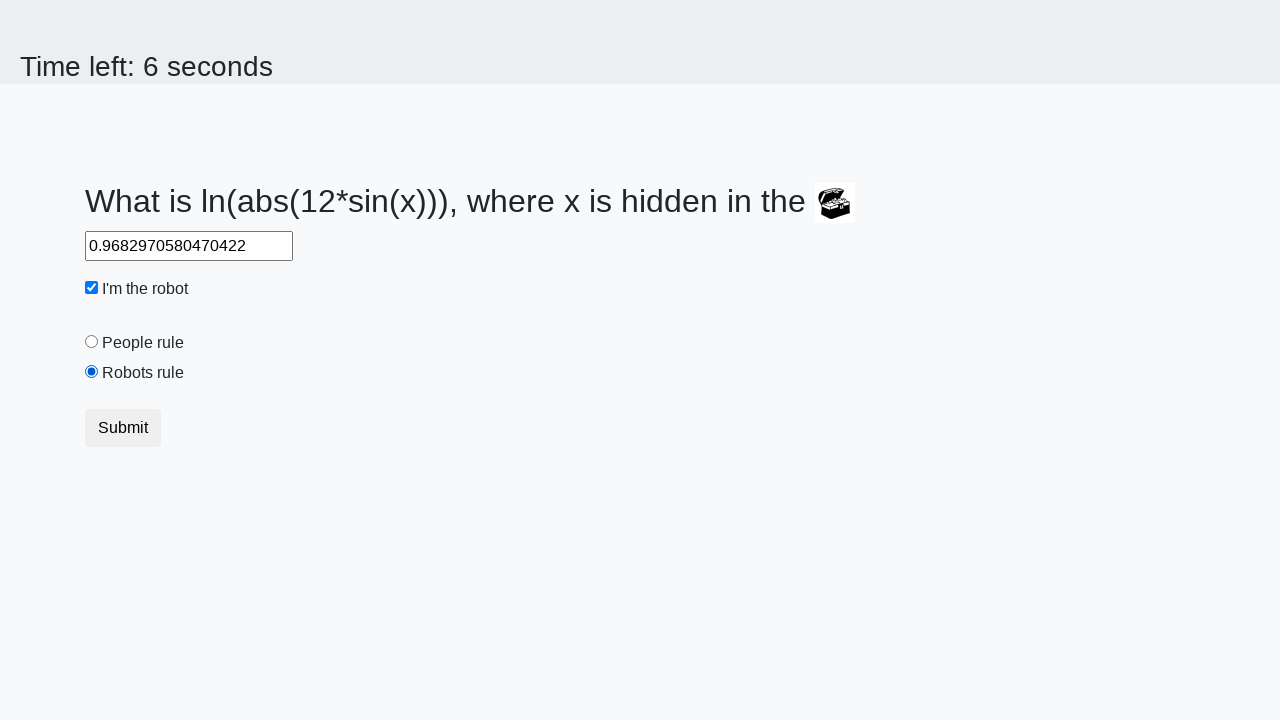

Clicked the submit button to submit form at (123, 428) on button.btn
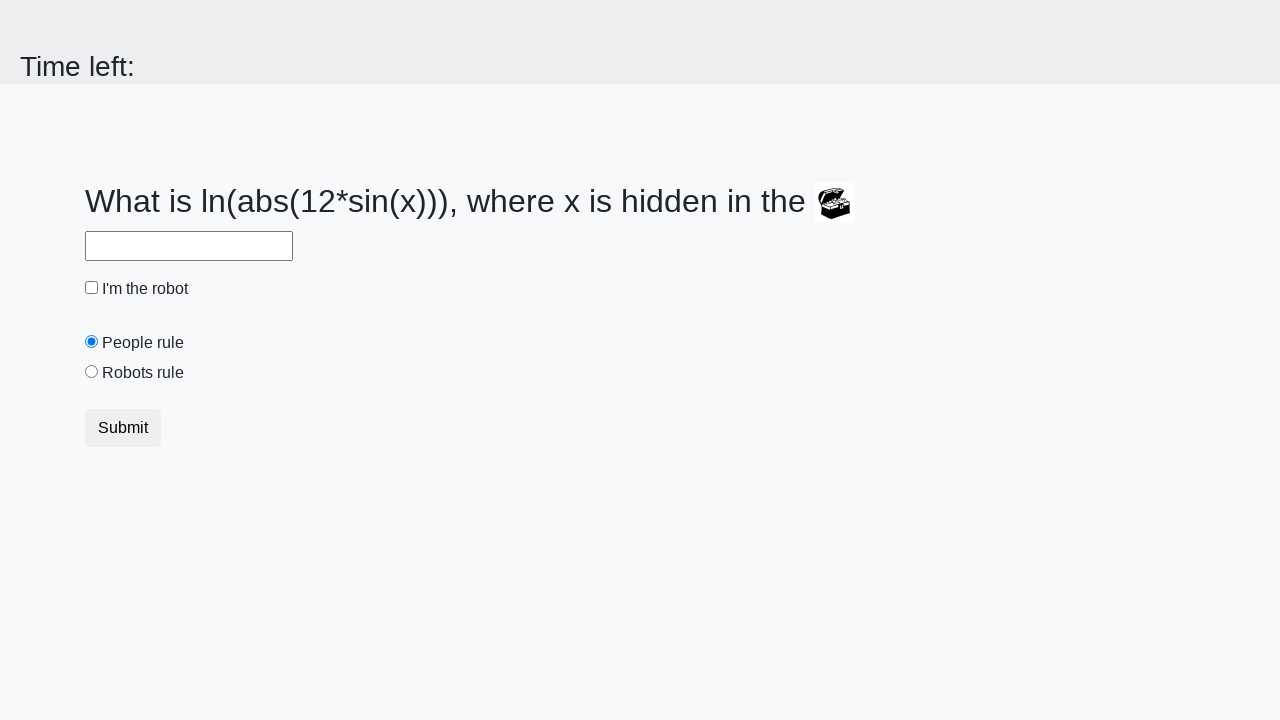

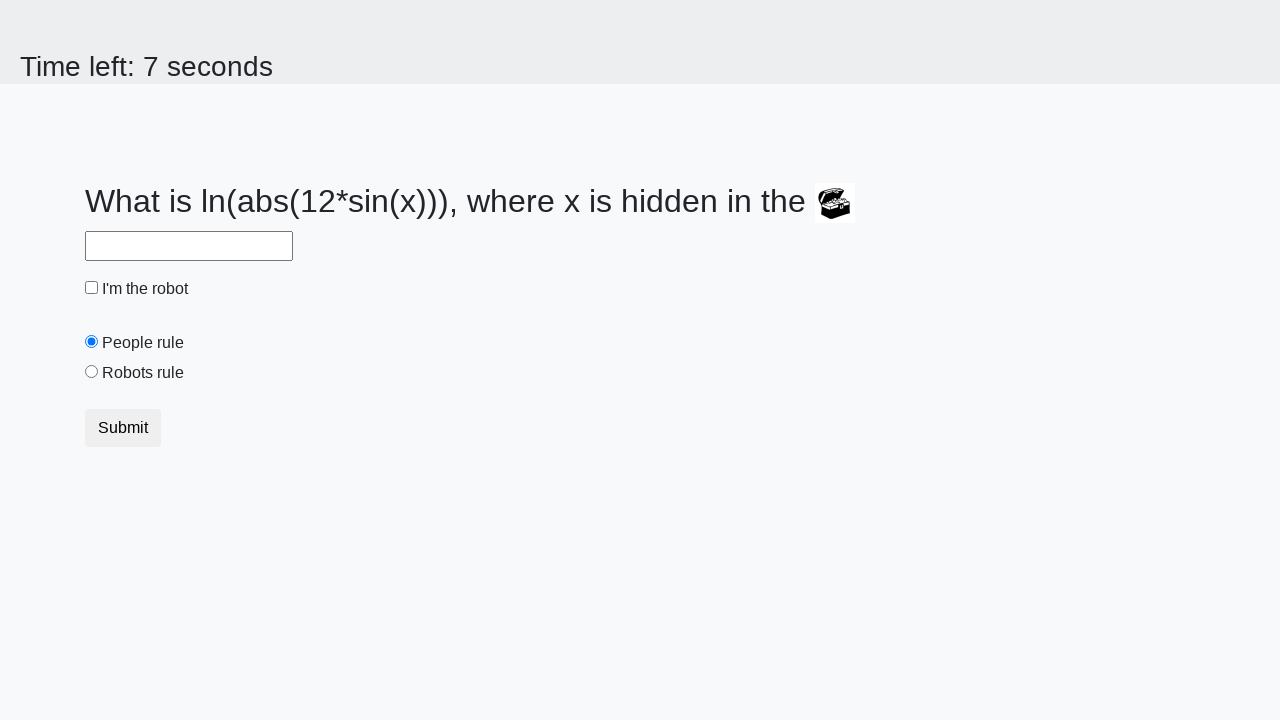